Tests handling a simple JavaScript alert by clicking a button and verifying the alert message

Starting URL: https://demoqa.com/alerts

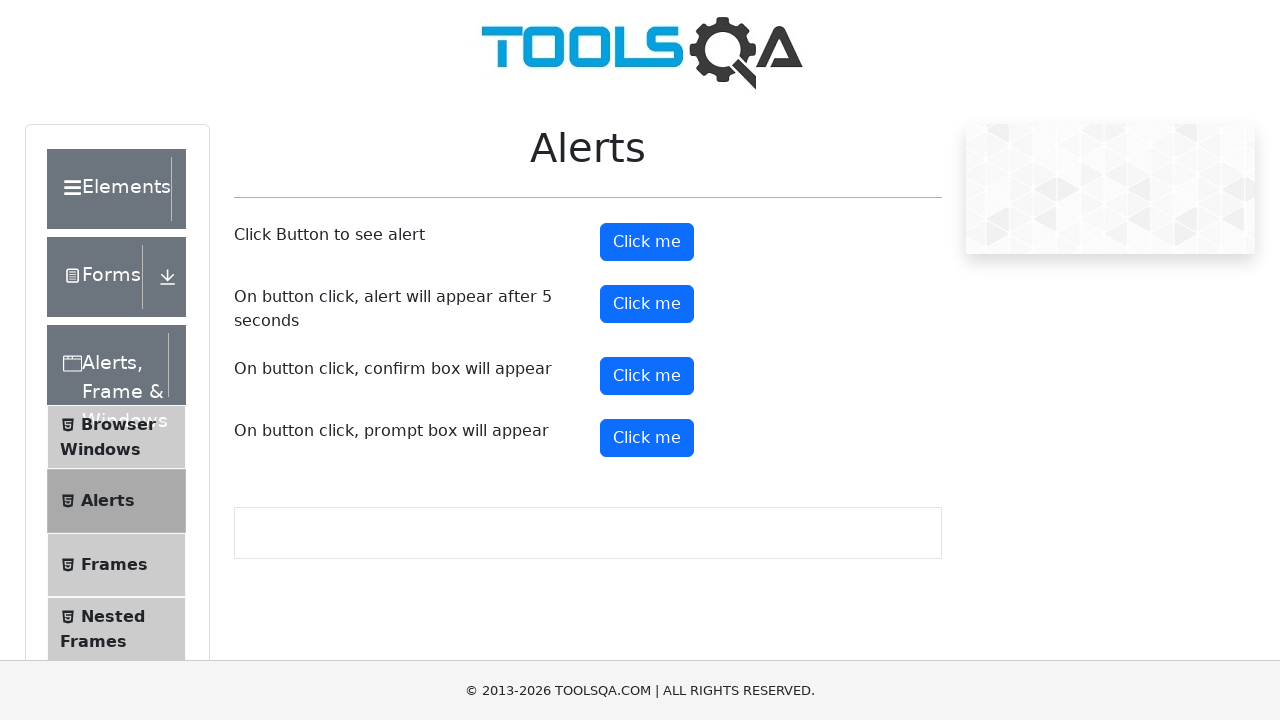

Set up dialog handler to capture alert messages
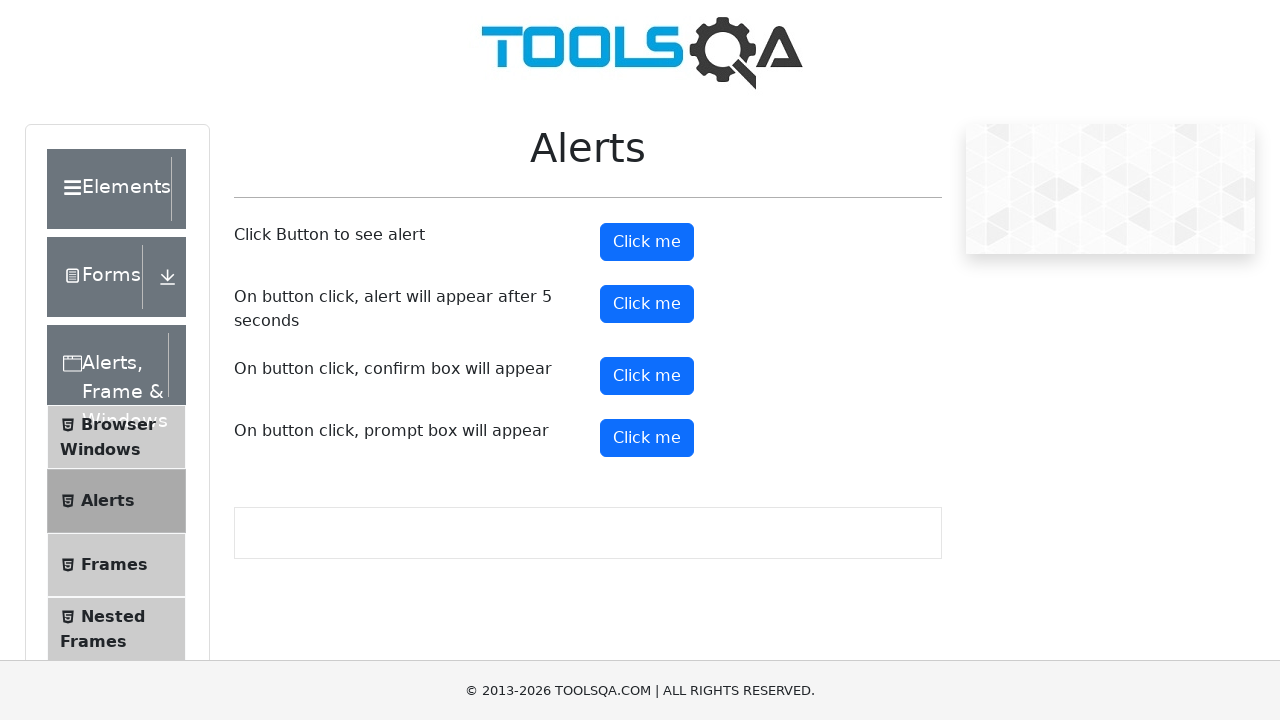

Clicked the first 'Click me' button to trigger simple alert at (647, 242) on button:has-text('Click me') >> nth=0
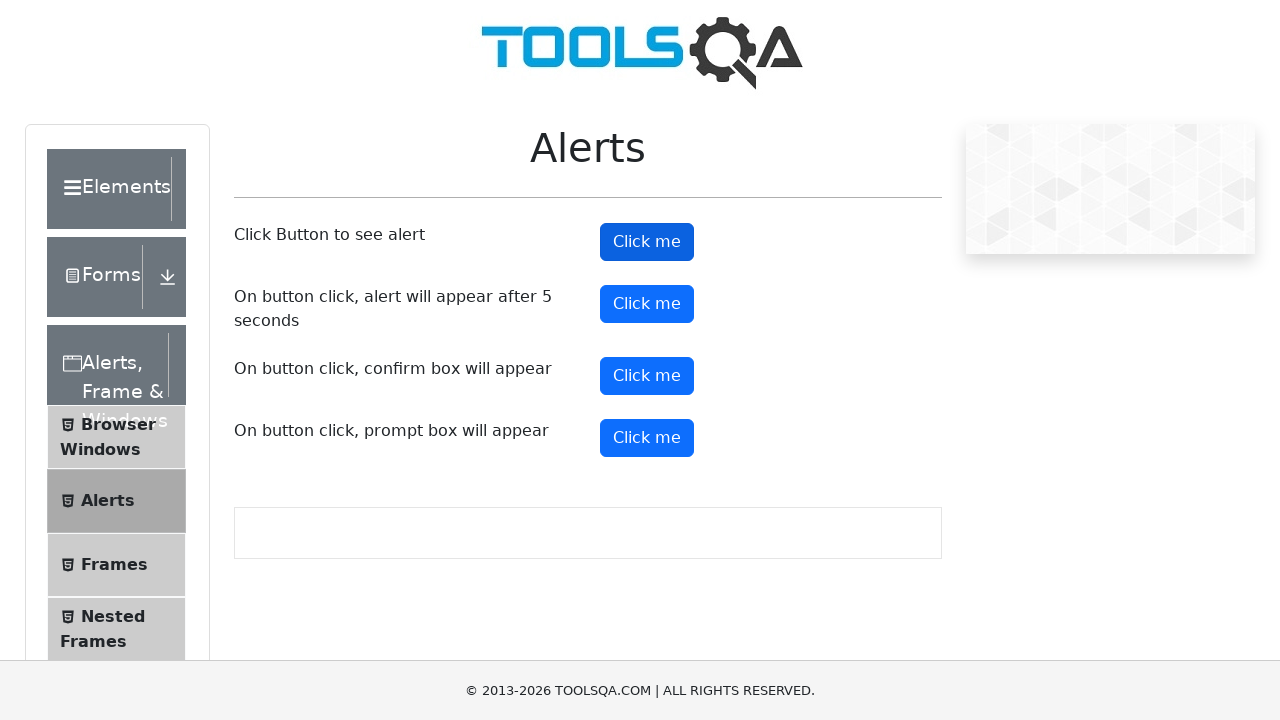

Waited 500ms for dialog to be handled
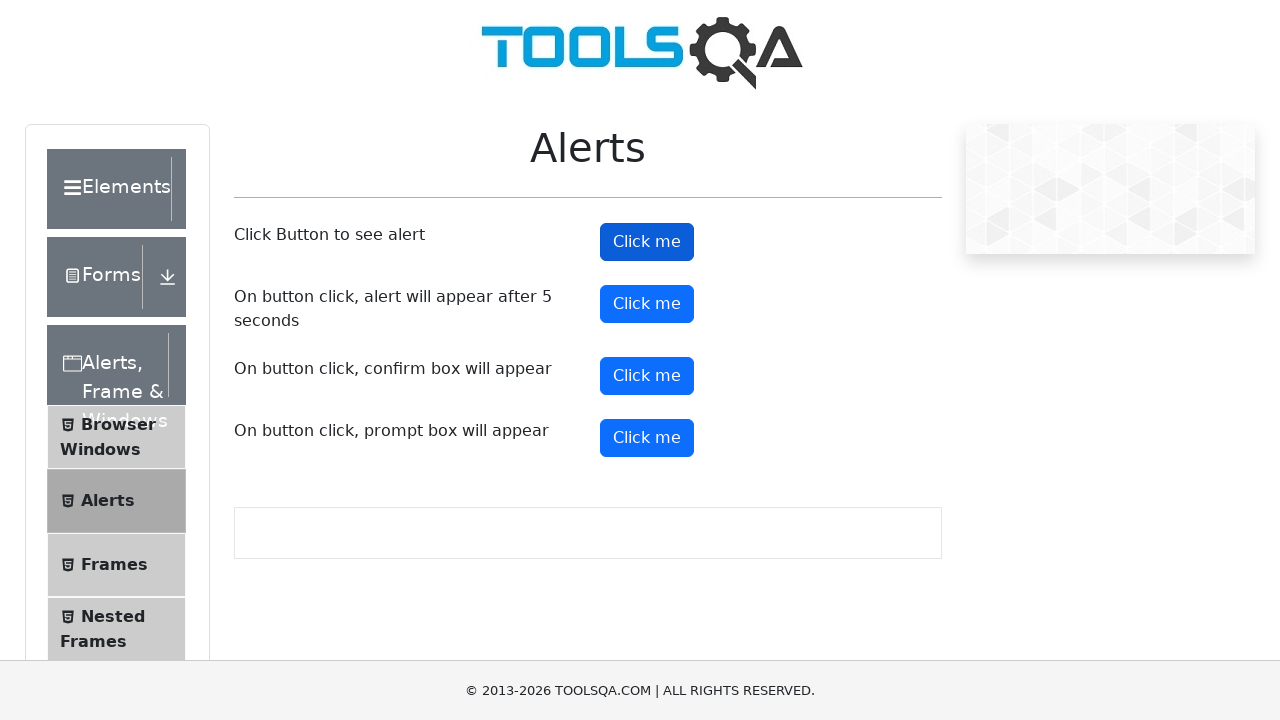

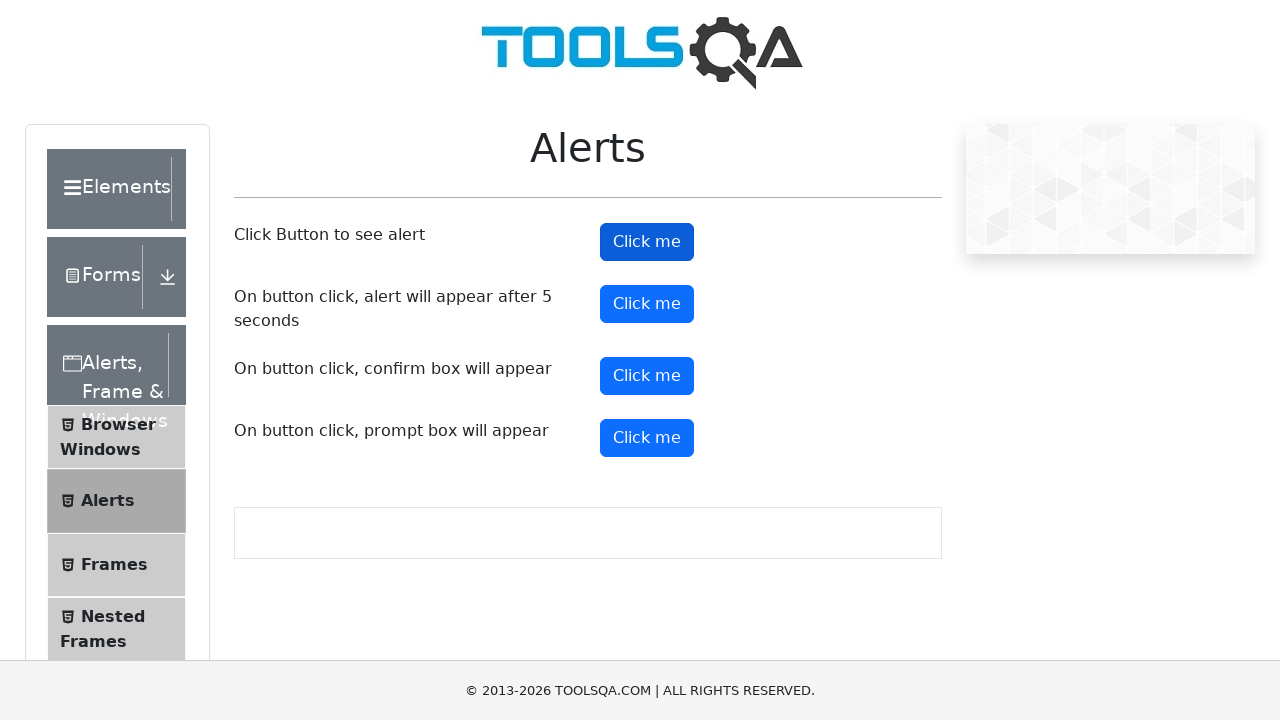